Verifies that the DuckDuckGo homepage contains expected content in its page source

Starting URL: https://duckduckgo.com/

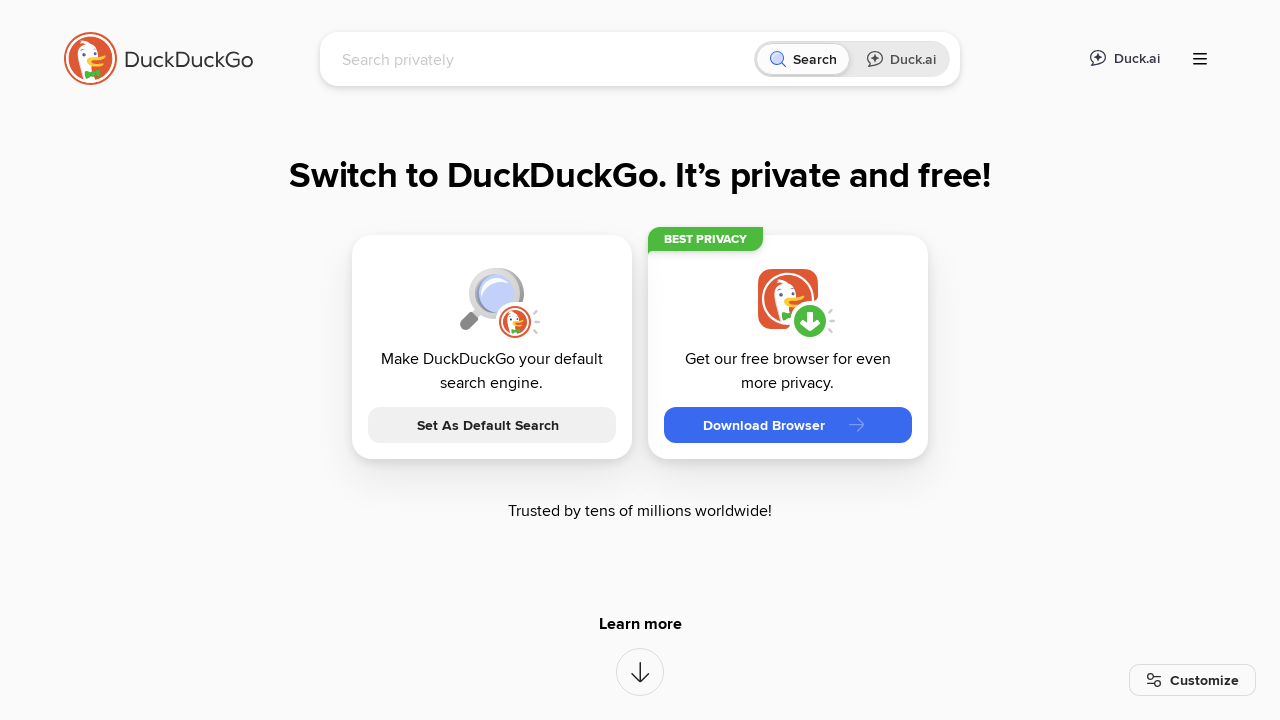

Retrieved page source content
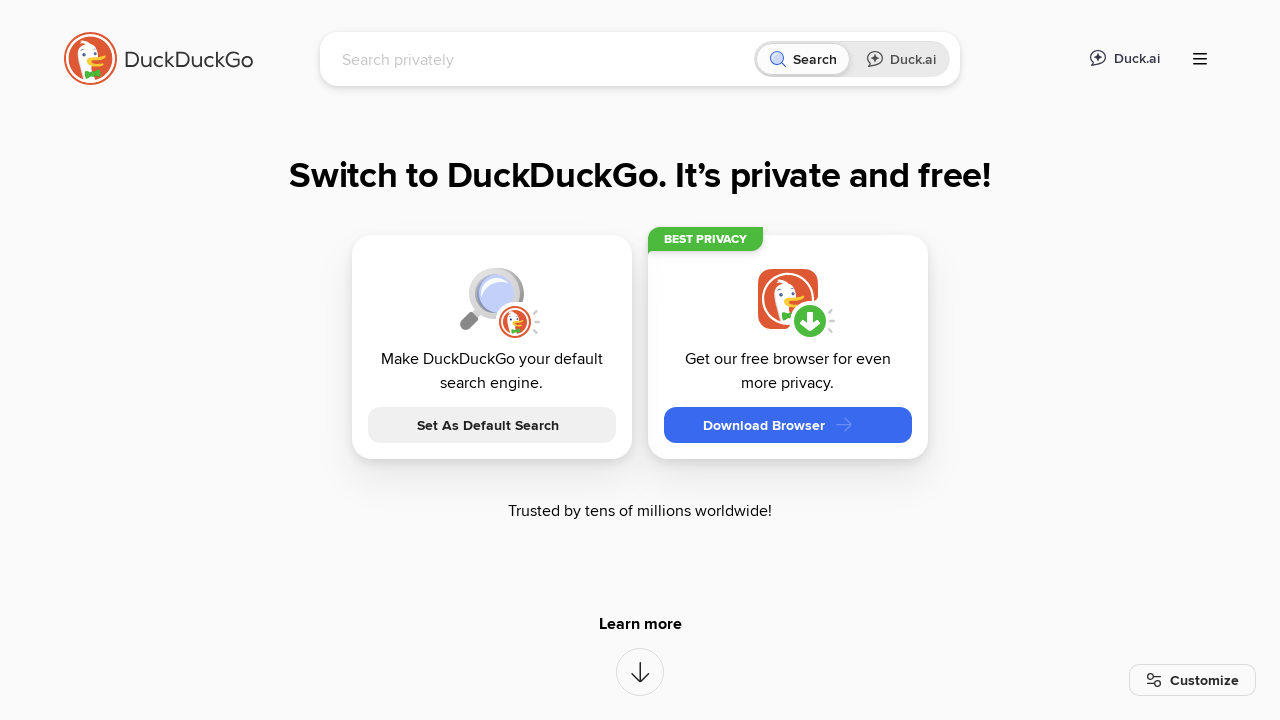

Verified 'DuckDuckGo' text is present in page source
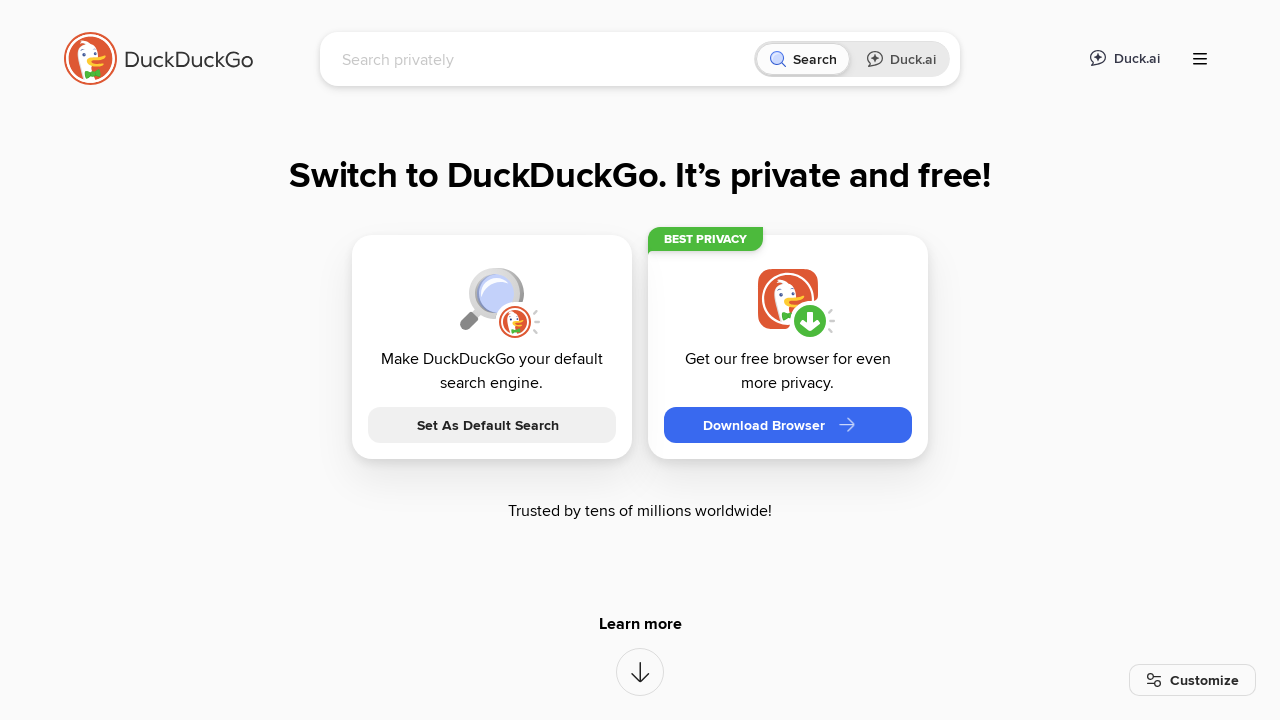

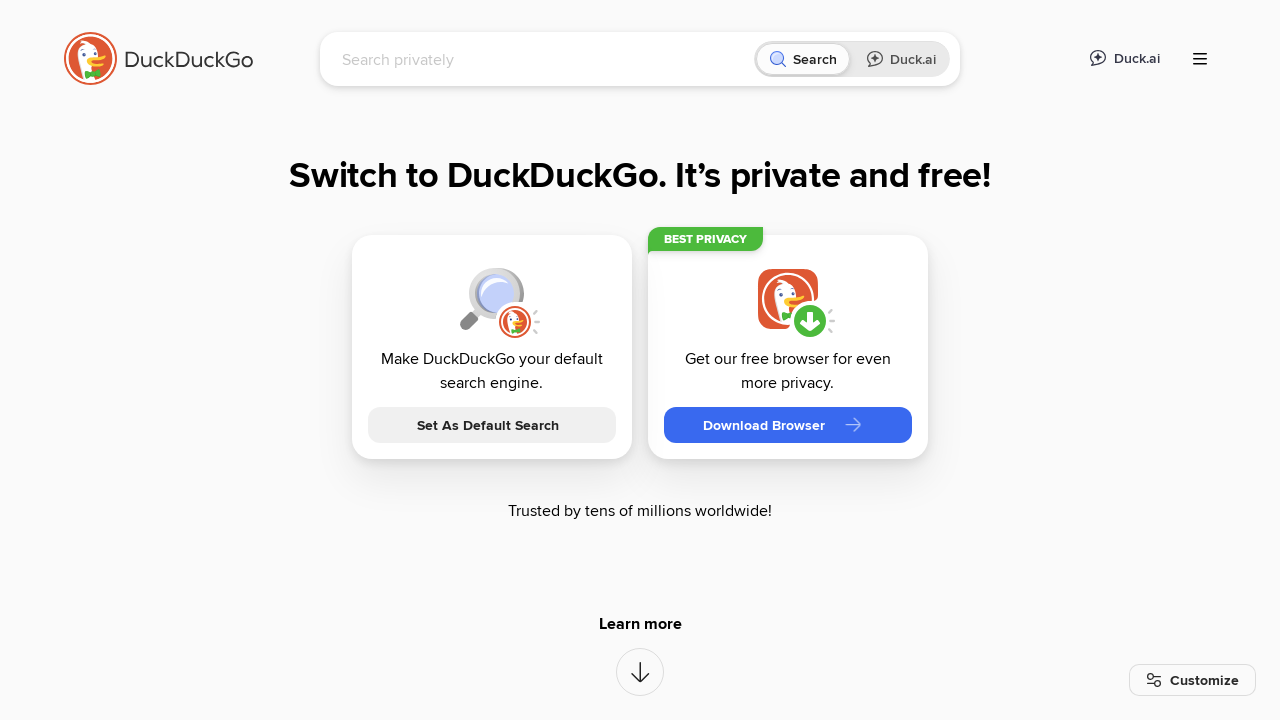